Tests the search functionality on Python.org by entering a search query "pycon" and submitting the form to verify results are returned

Starting URL: http://www.python.org

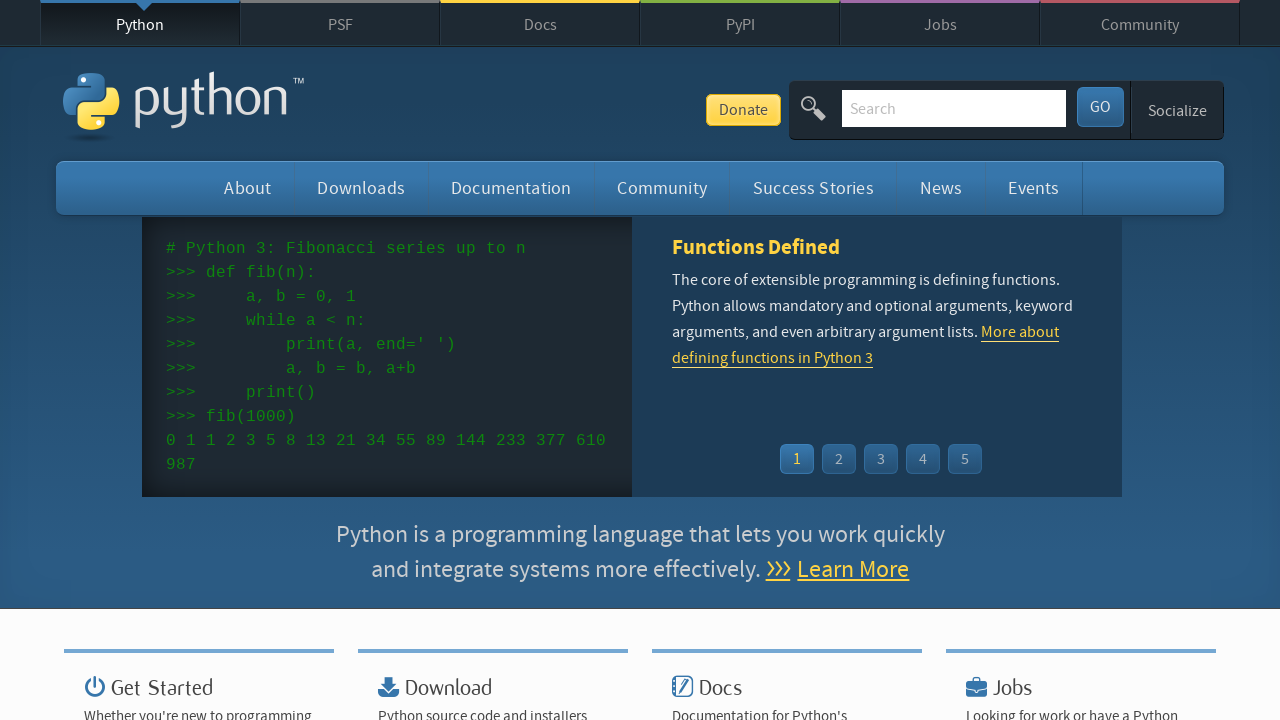

Filled search box with 'pycon' query on input[name='q']
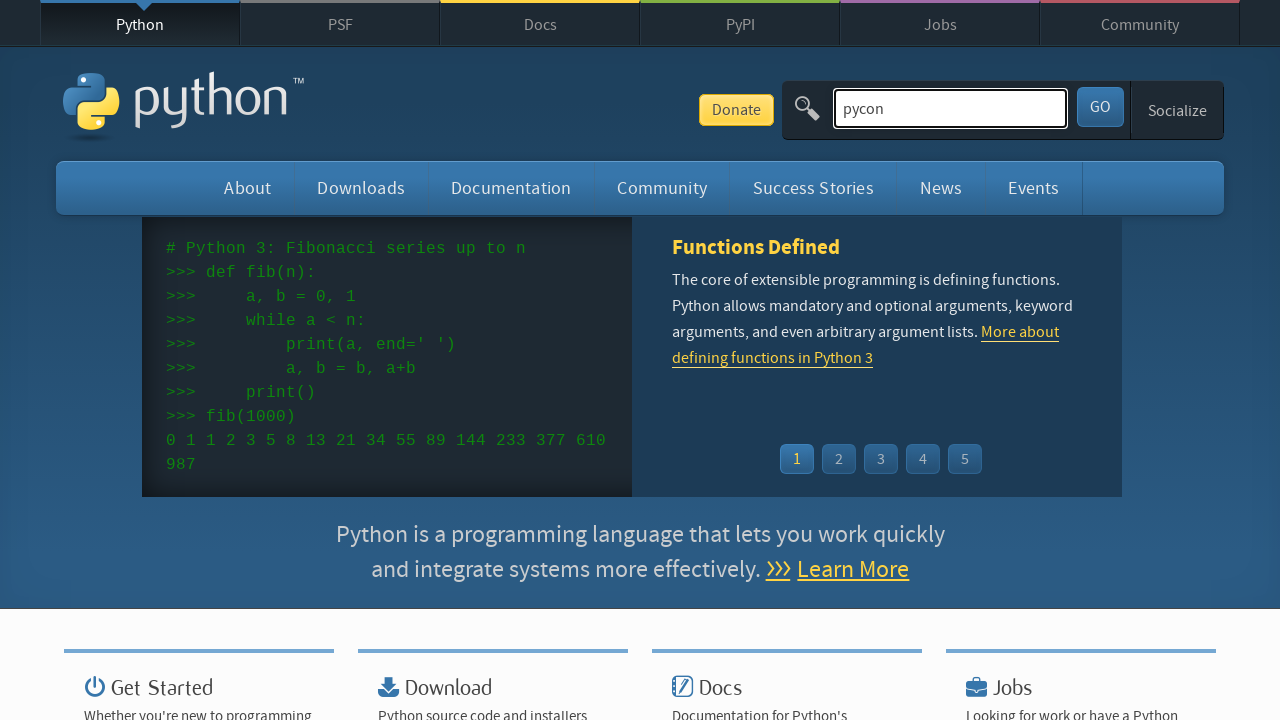

Pressed Enter to submit search form on input[name='q']
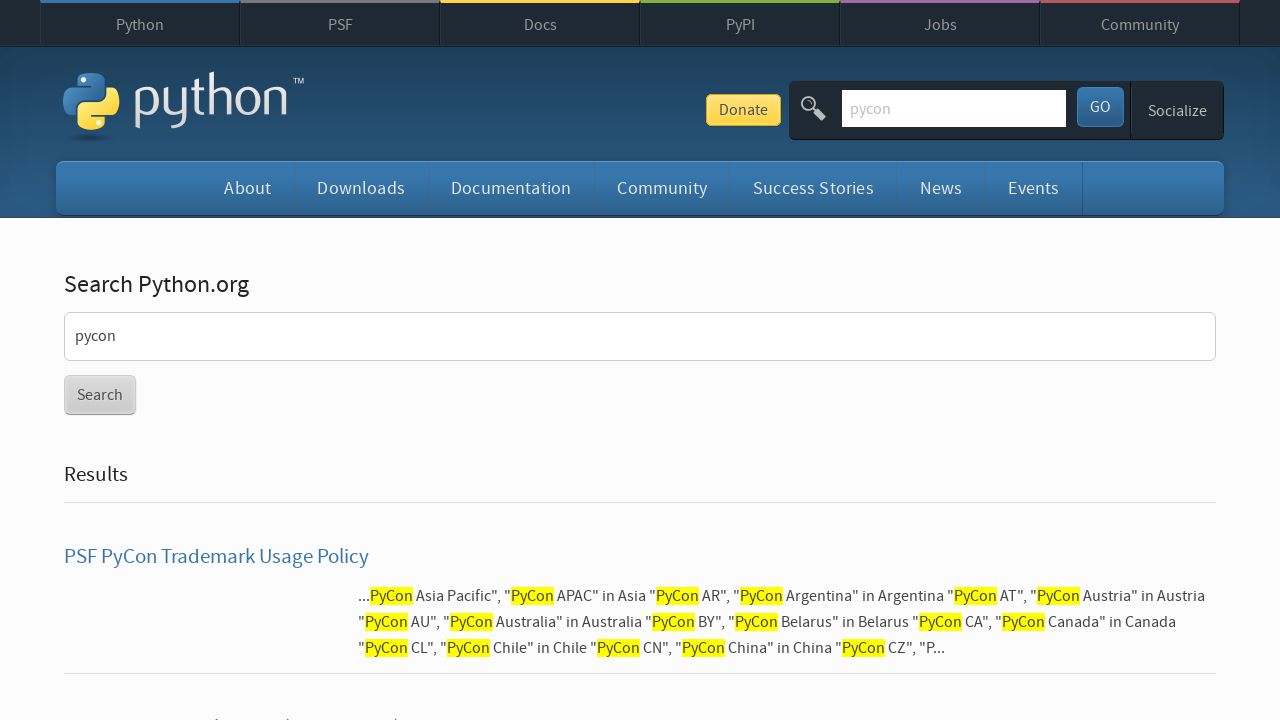

Search results page loaded successfully
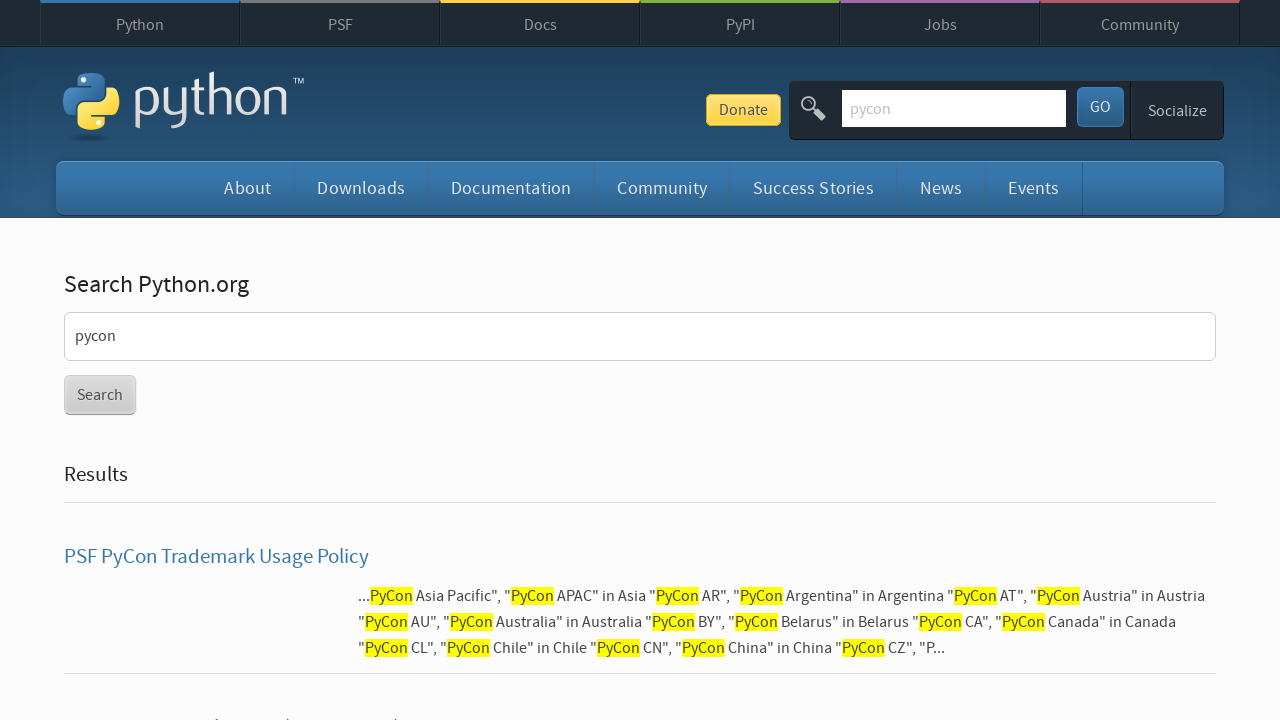

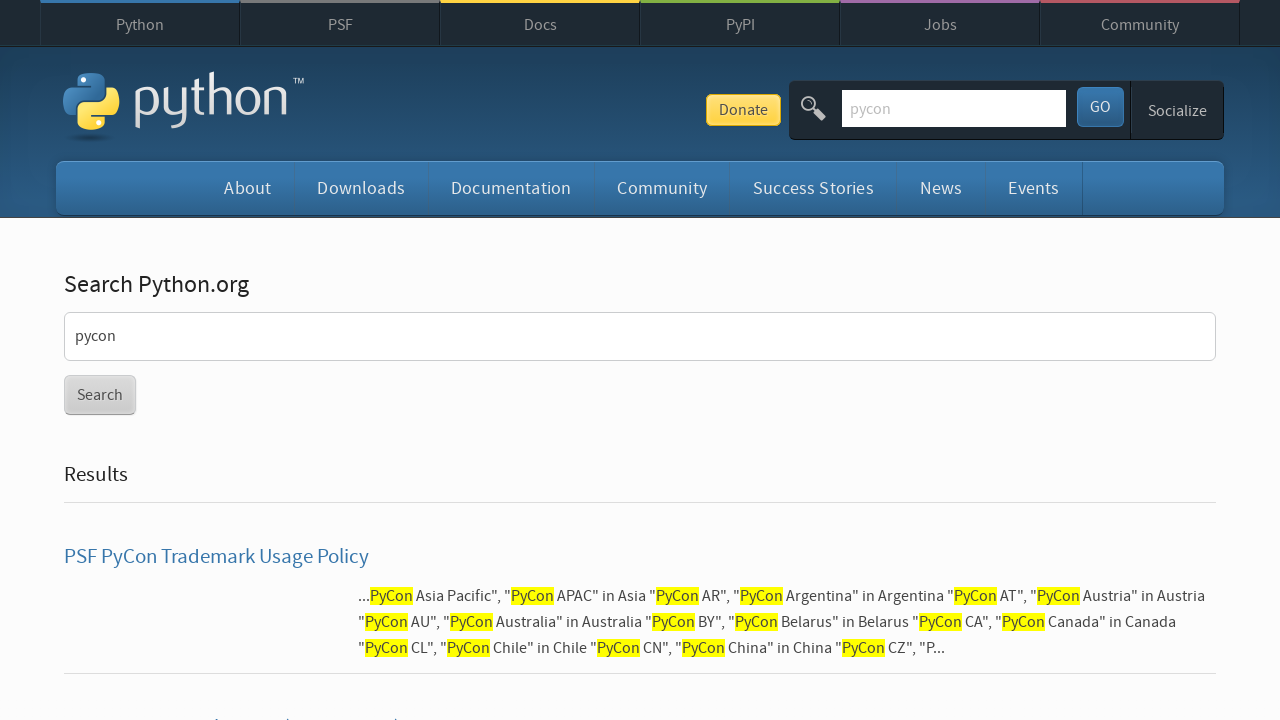